Tests window handle functionality by clicking a button to open a new window, switching to it to fill a form field, closing it, then switching back to the parent window to fill another form field.

Starting URL: https://www.hyrtutorials.com/p/window-handles-practice.html

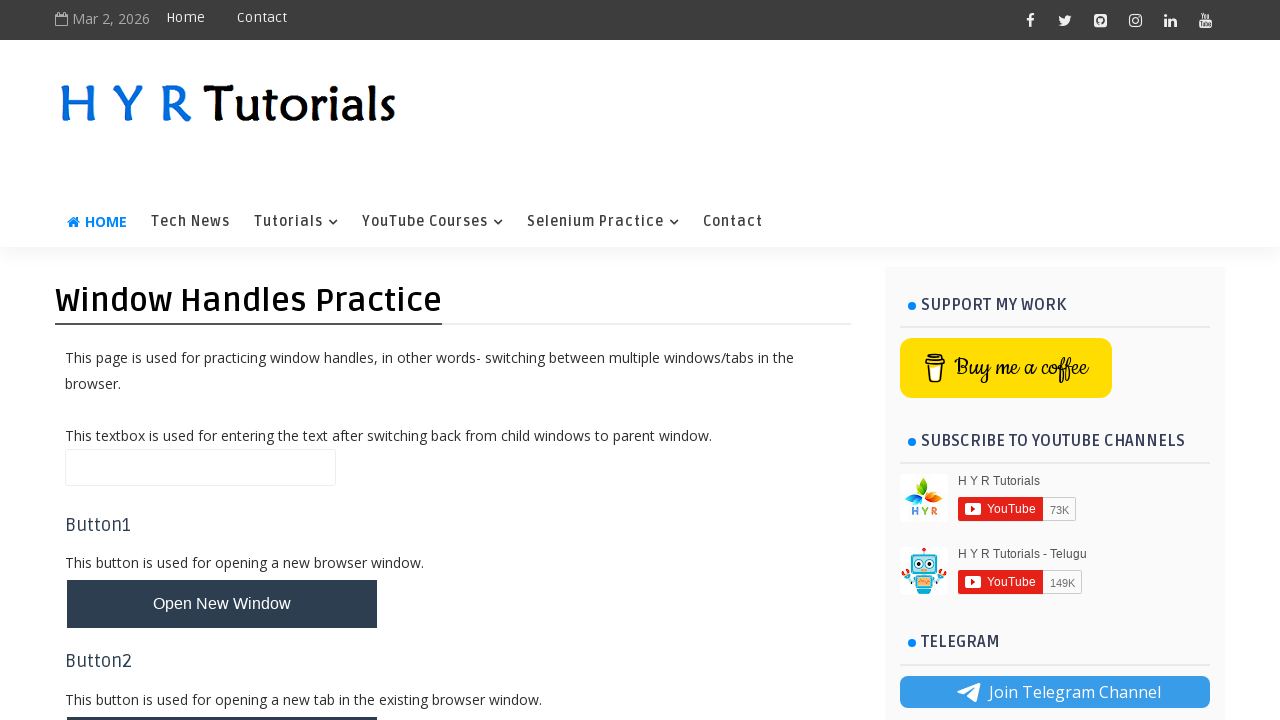

Clicked button to open new window at (222, 604) on #newWindowBtn
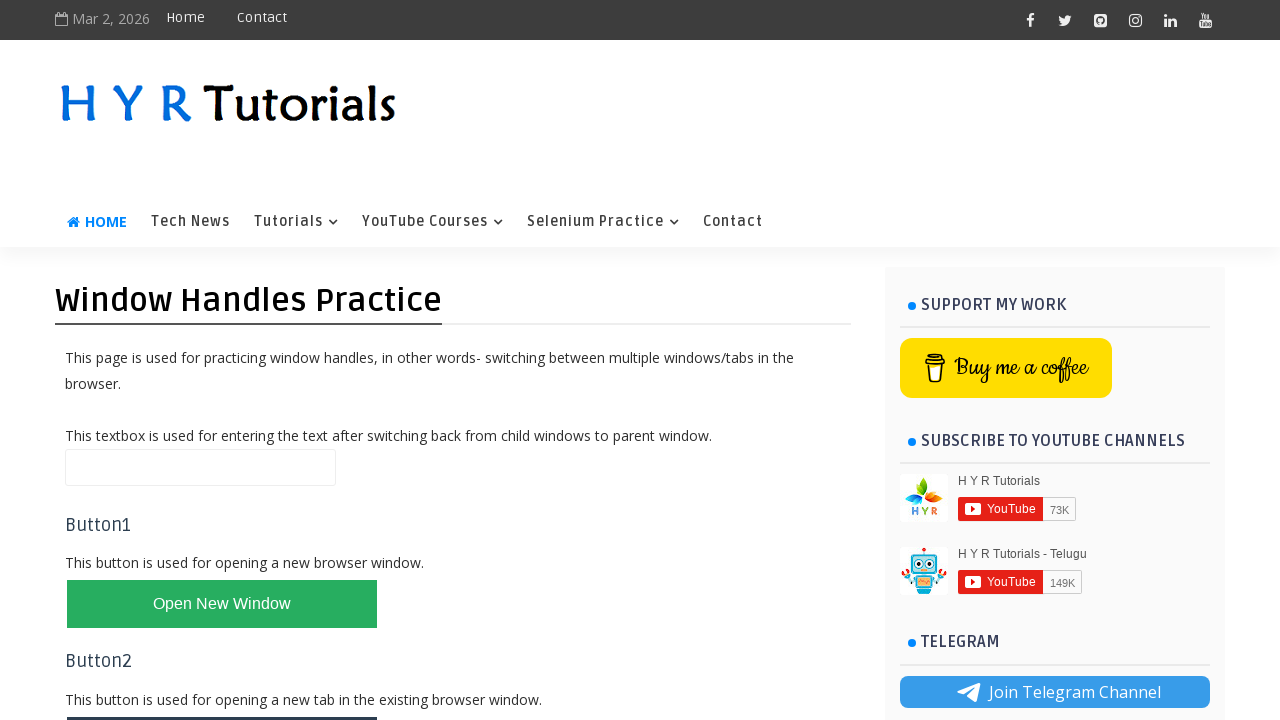

Captured new window handle
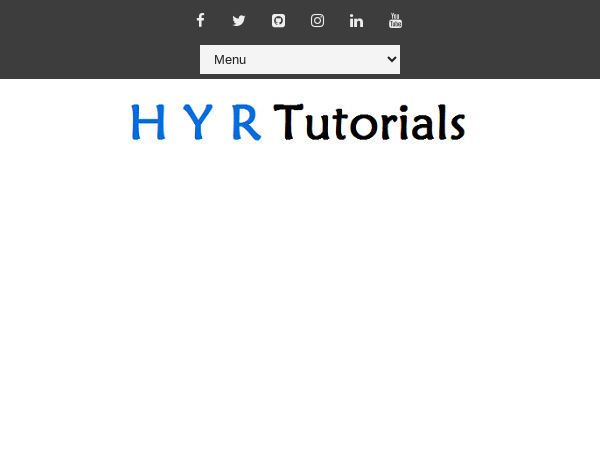

New window loaded successfully
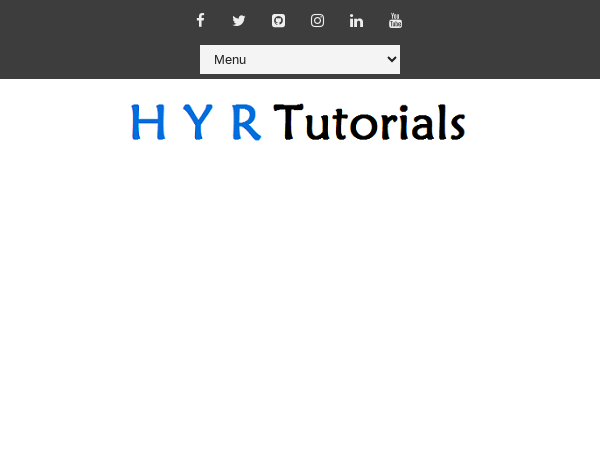

Filled firstName field with 'Yadagiri' in new window on #firstName
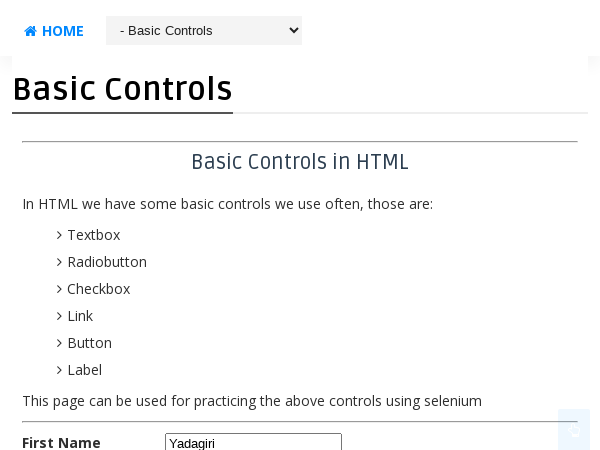

Closed the new window
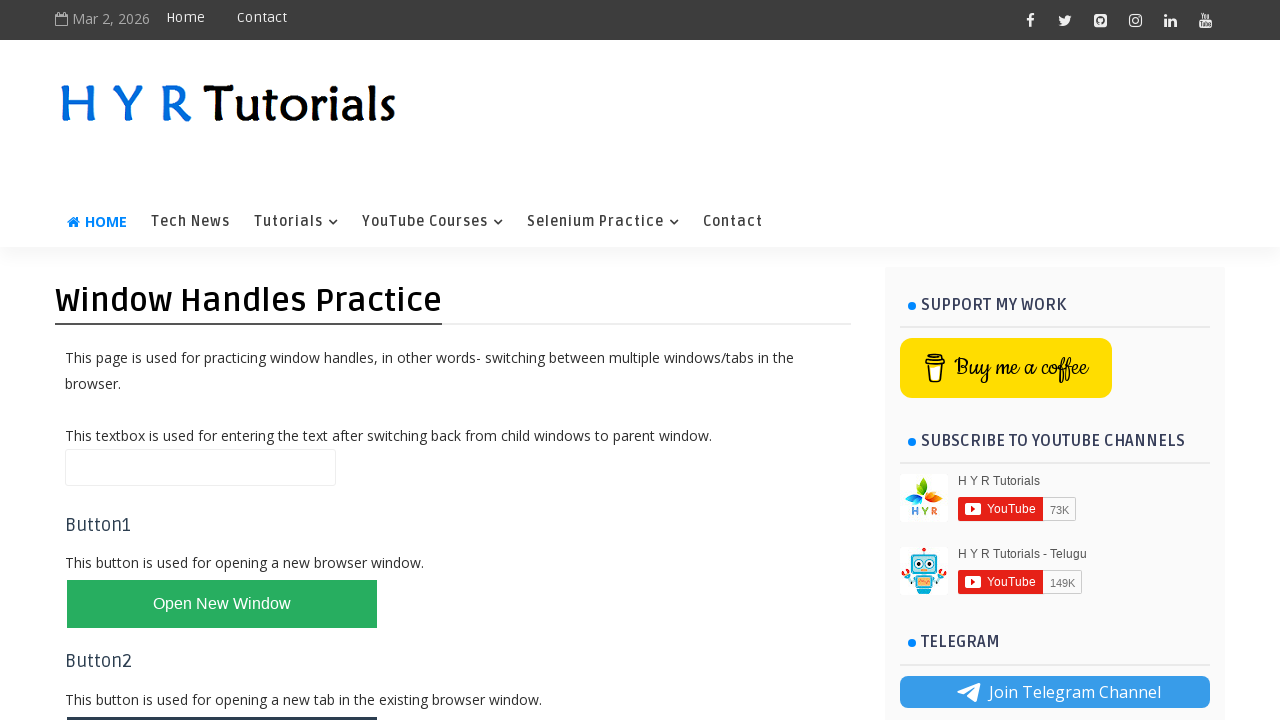

Switched back to parent window and filled name field with 'HYR Tutorials' on #name
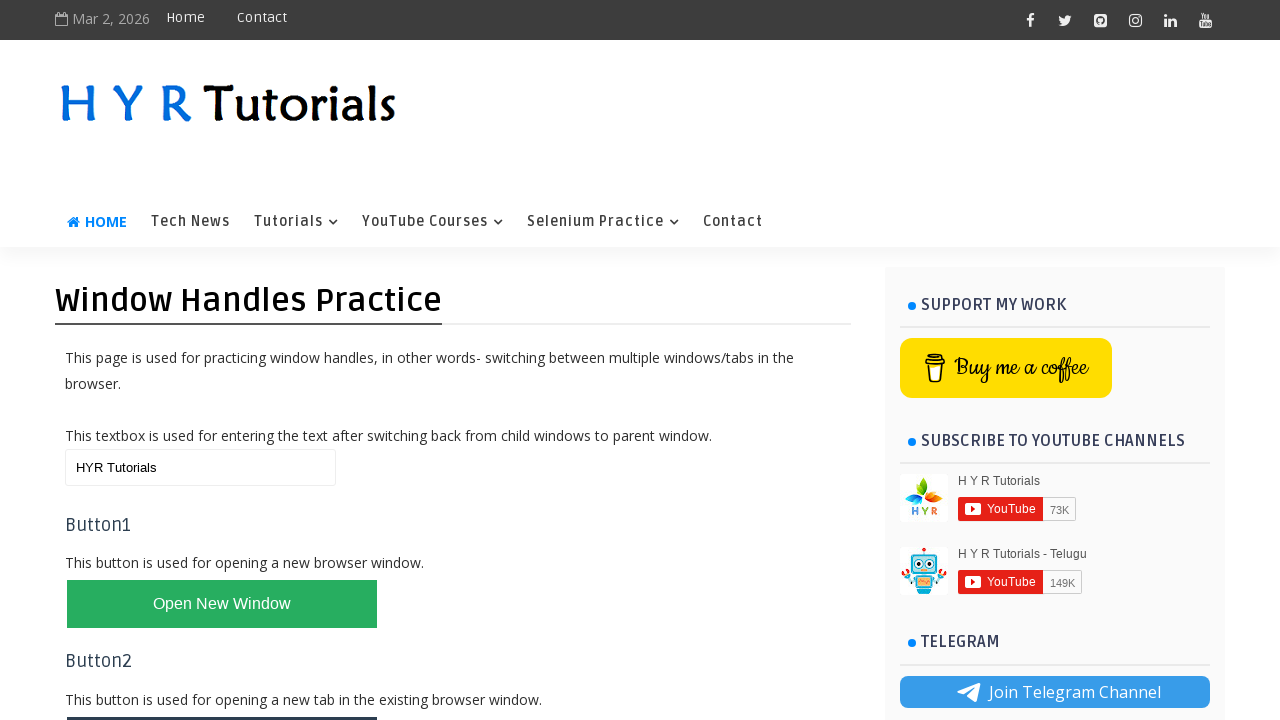

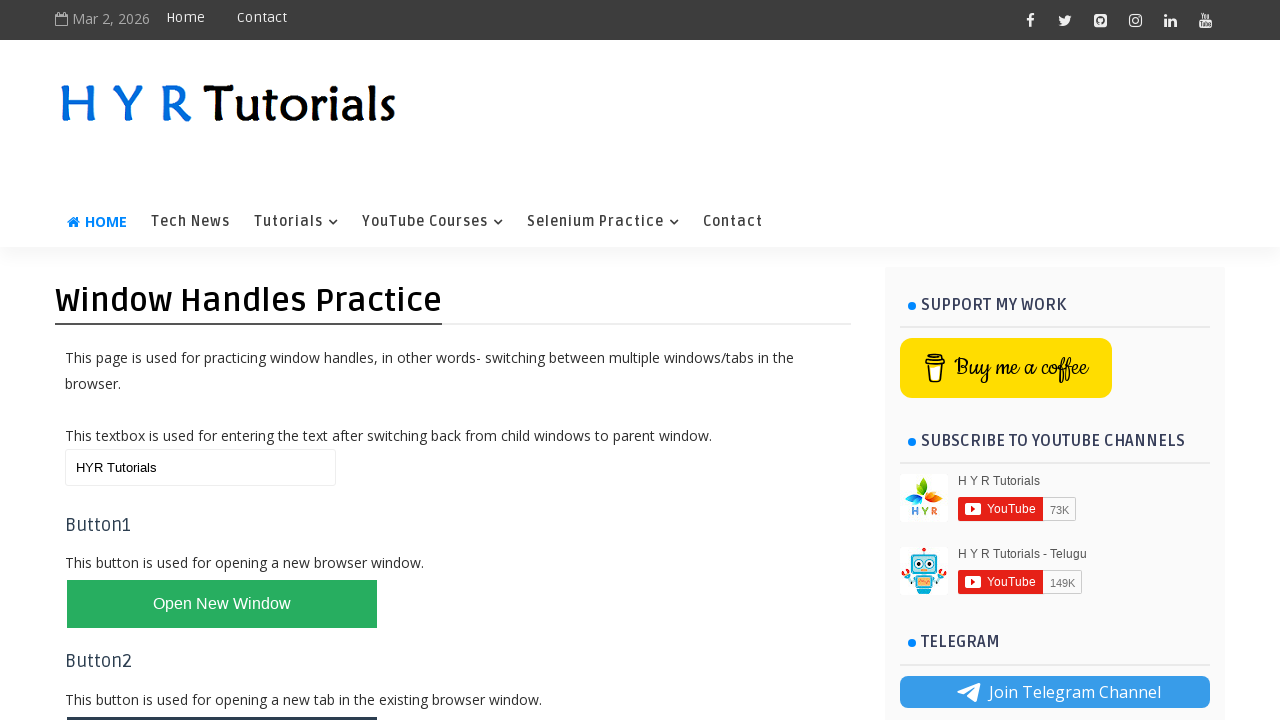